Tests drag and drop functionality by dragging element A to element B's position and verifying the elements have swapped

Starting URL: https://the-internet.herokuapp.com/drag_and_drop

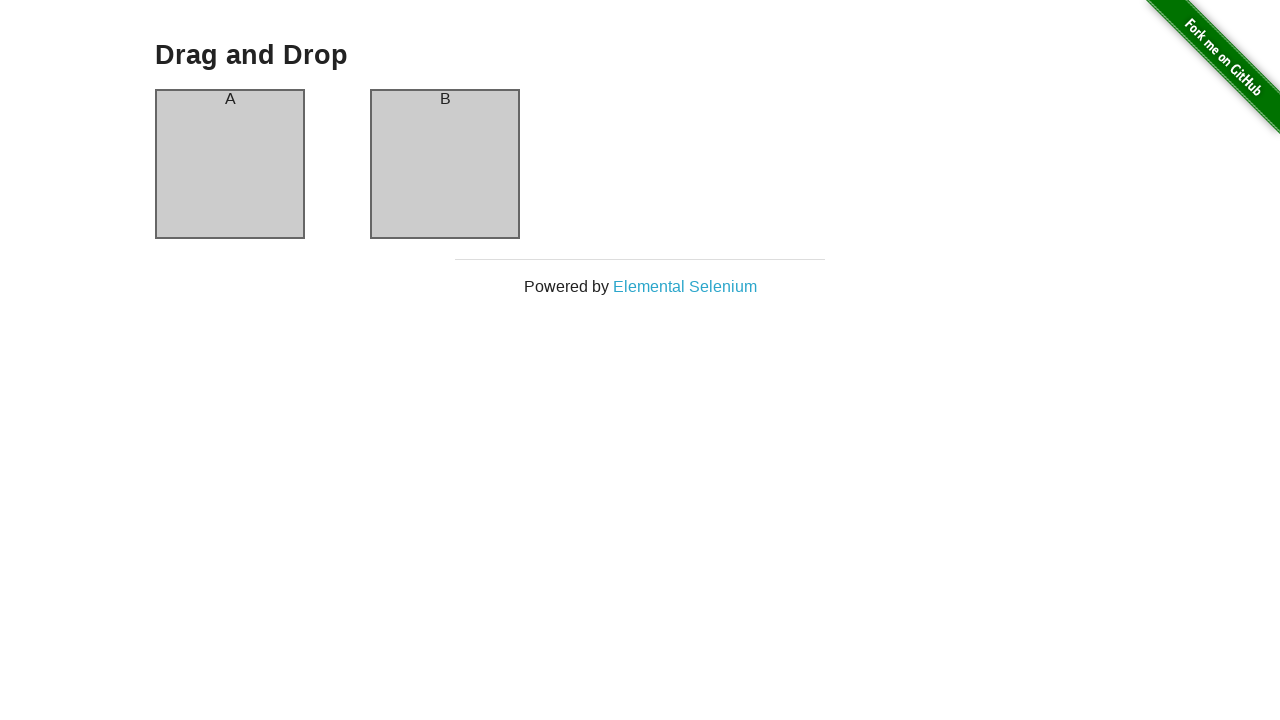

Located element A (column-a)
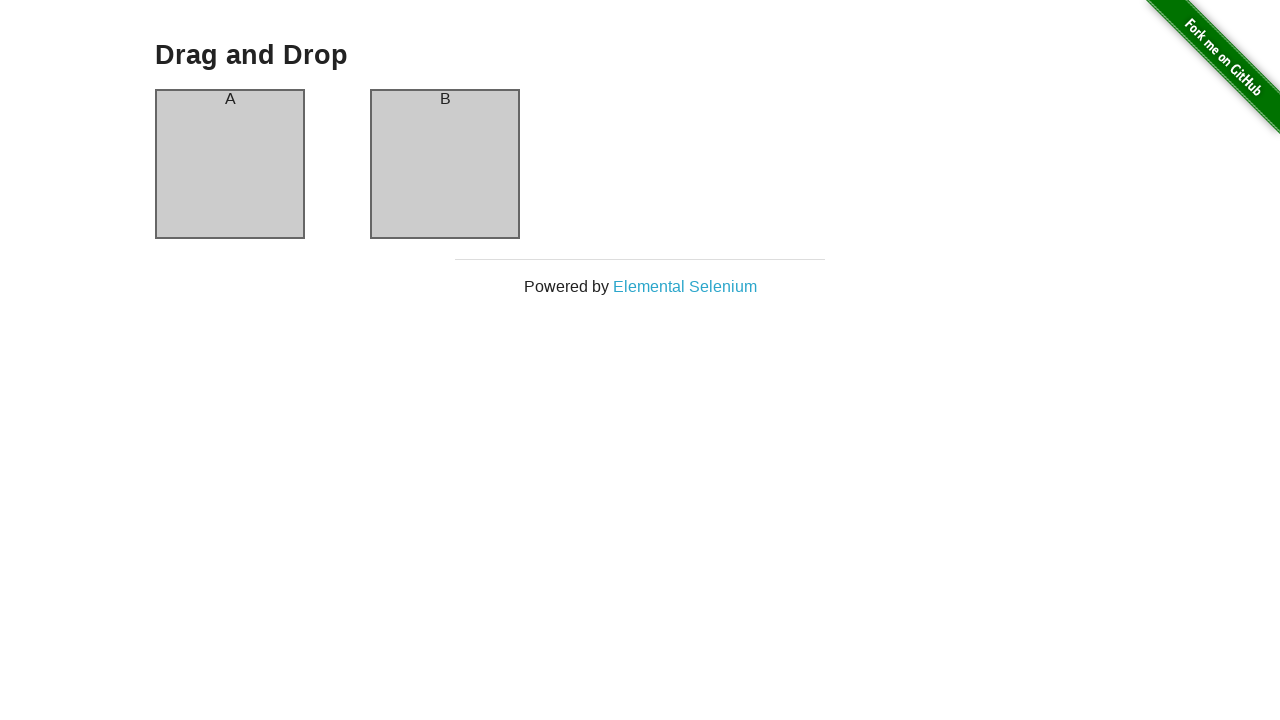

Located element B (column-b)
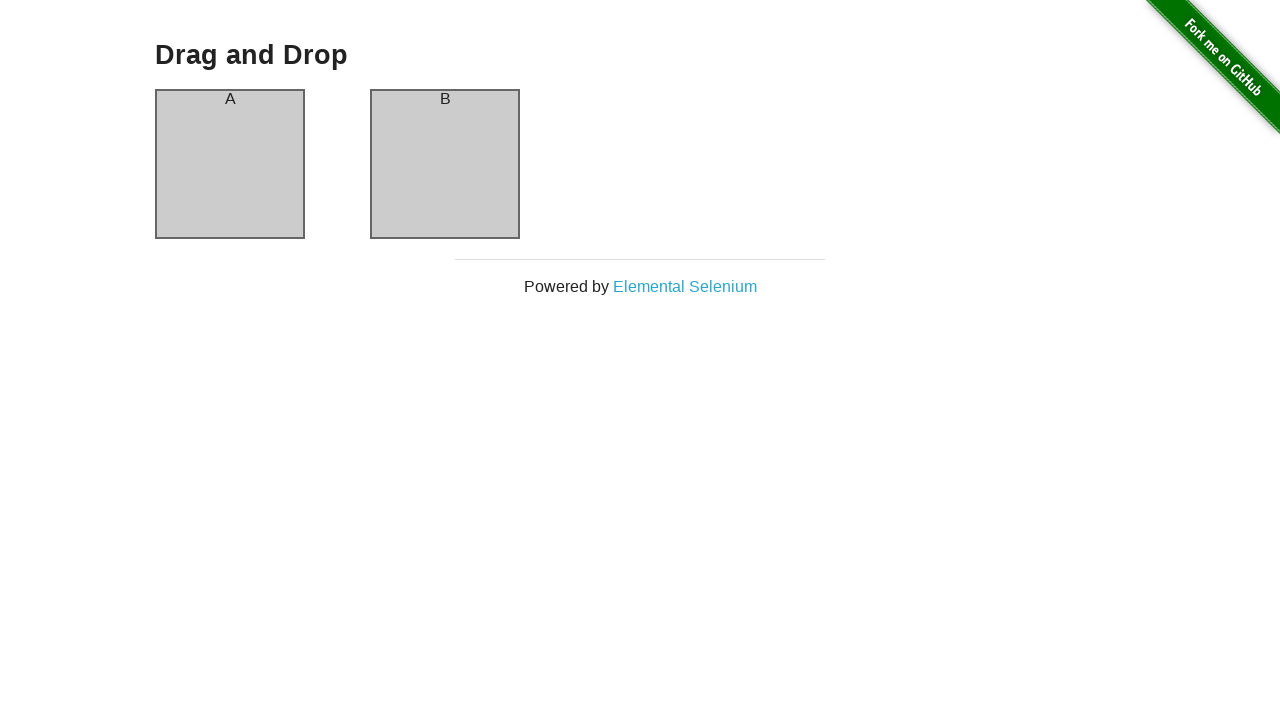

Dragged element A to element B's position at (445, 164)
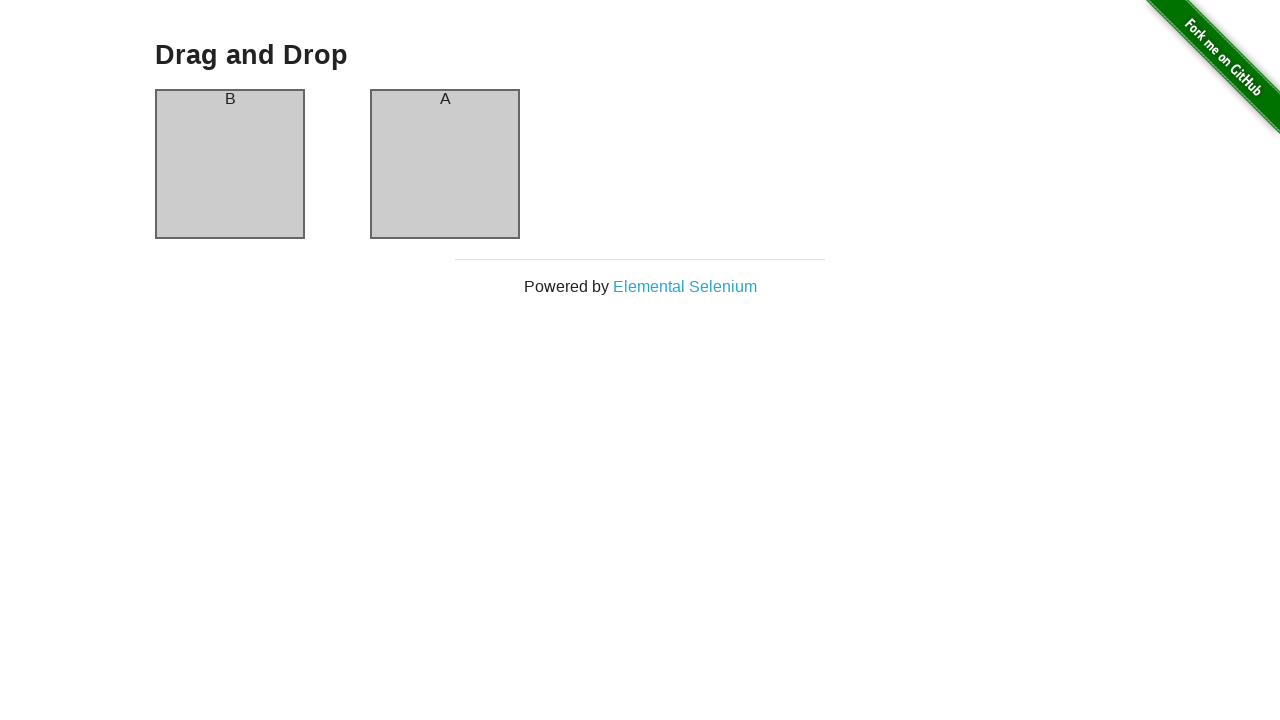

Verified element A now contains 'B' text
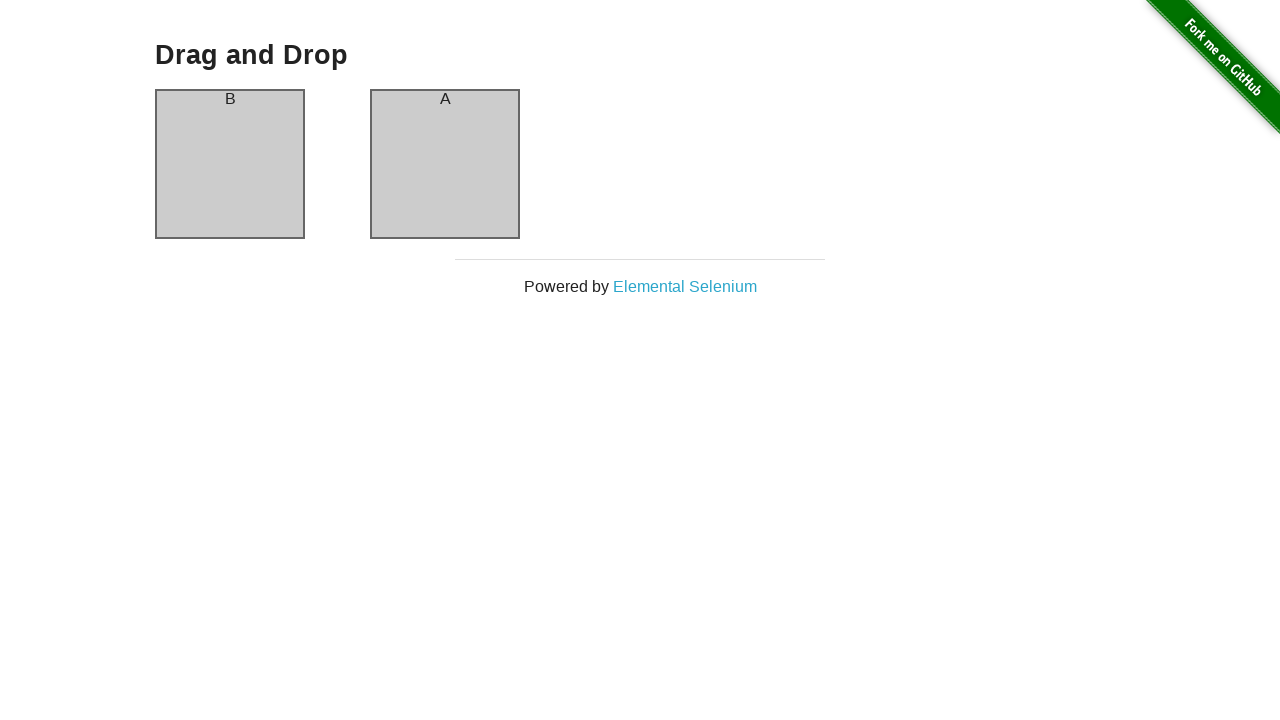

Verified element B now contains 'A' text - drag and drop successful
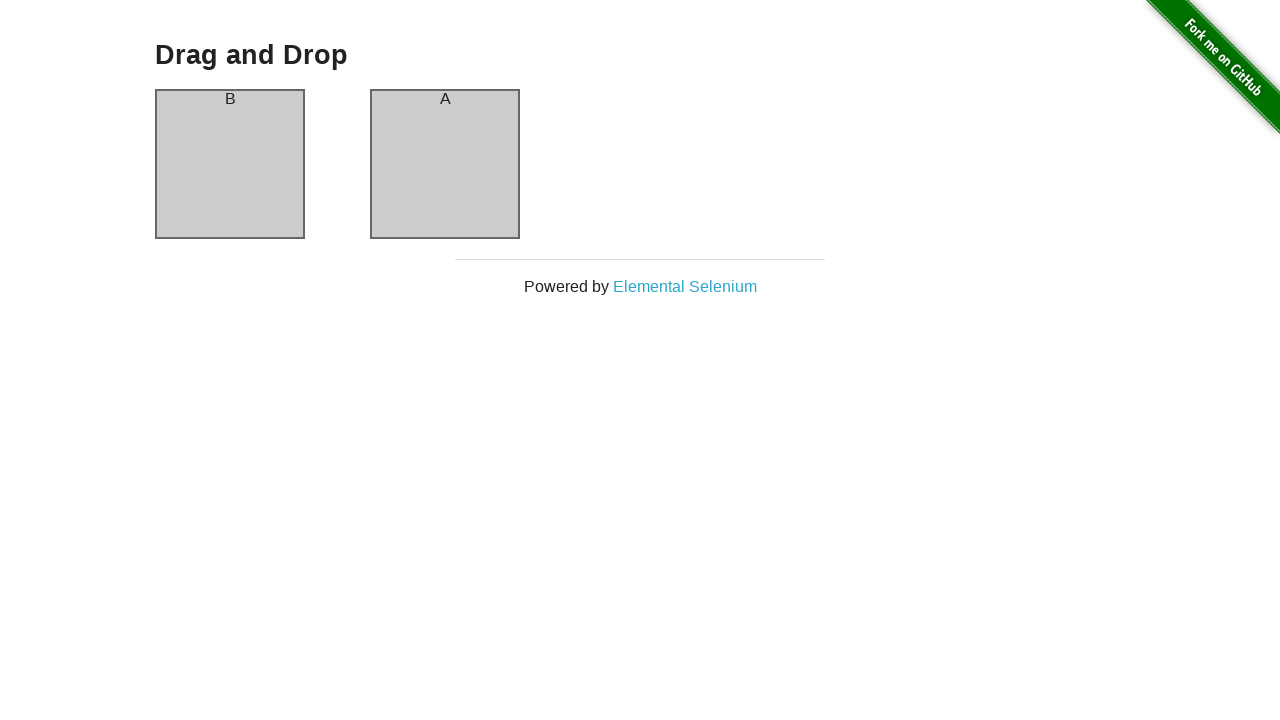

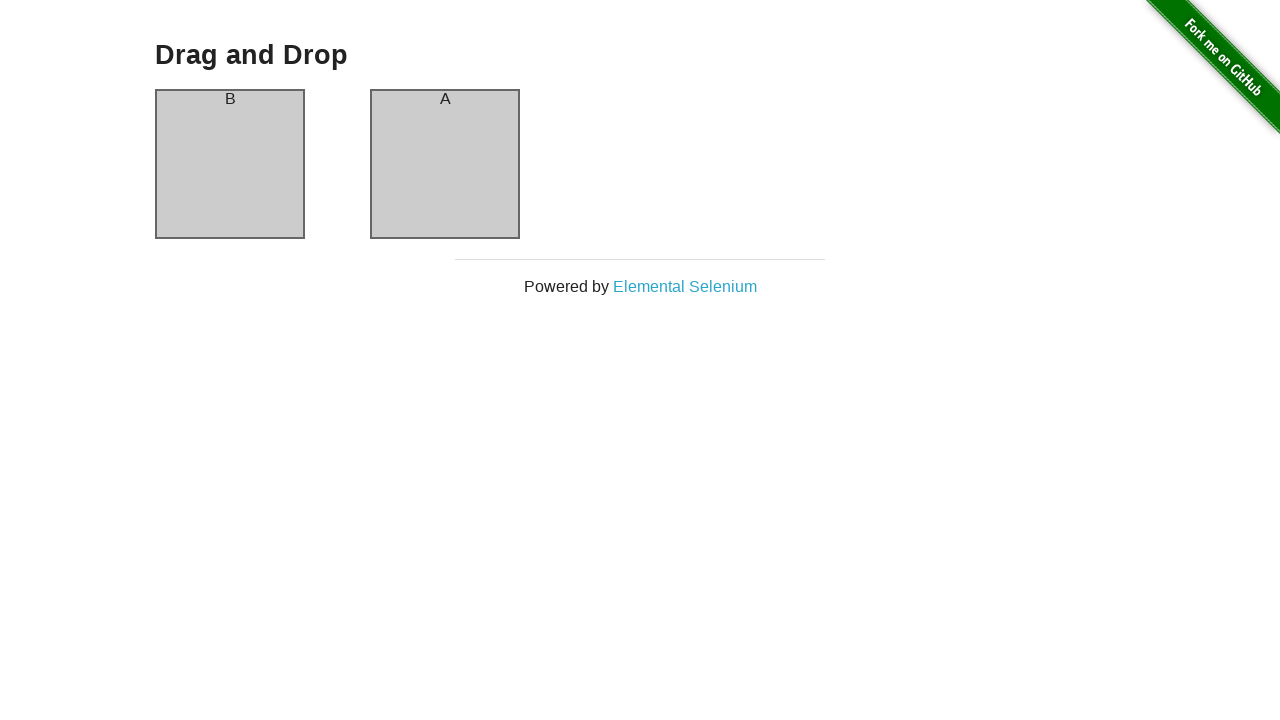